Tests the browser window functionality by clicking a "New Tab" button, switching to the newly opened tab, and verifying that the expected heading content is displayed on the new tab.

Starting URL: https://demoqa.com/browser-windows

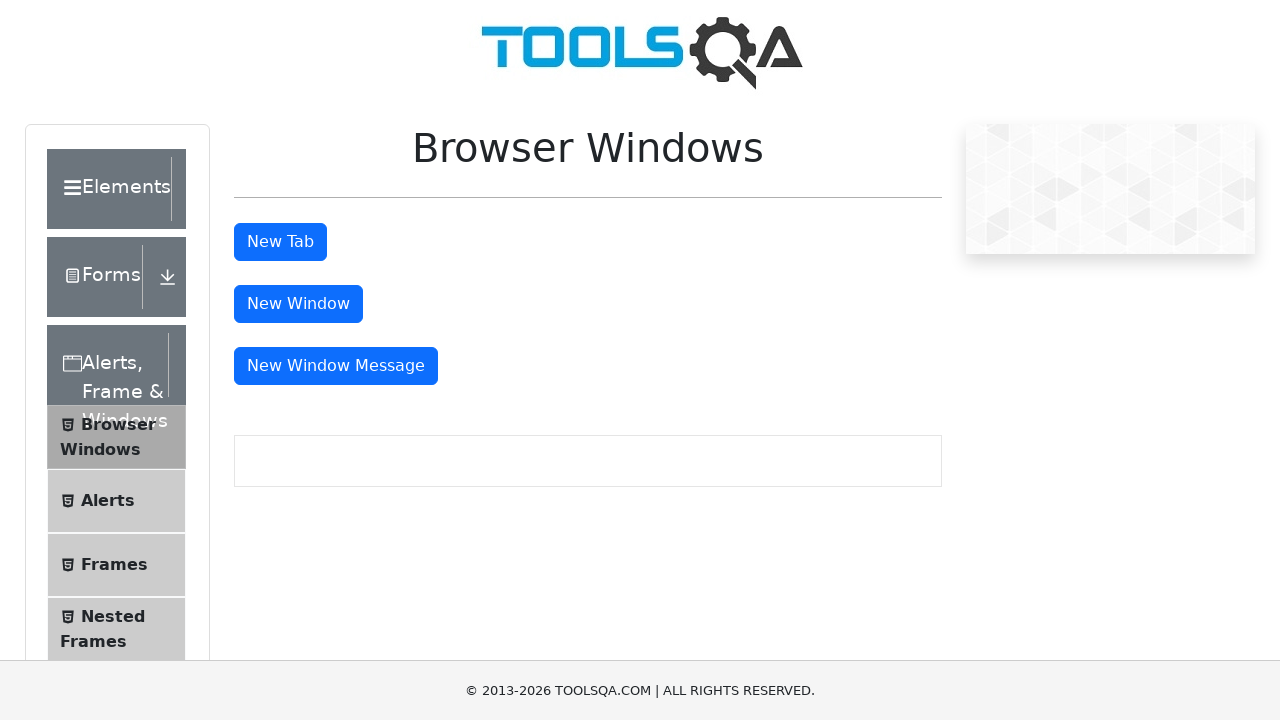

Clicked 'New Tab' button and new tab opened at (280, 242) on #tabButton
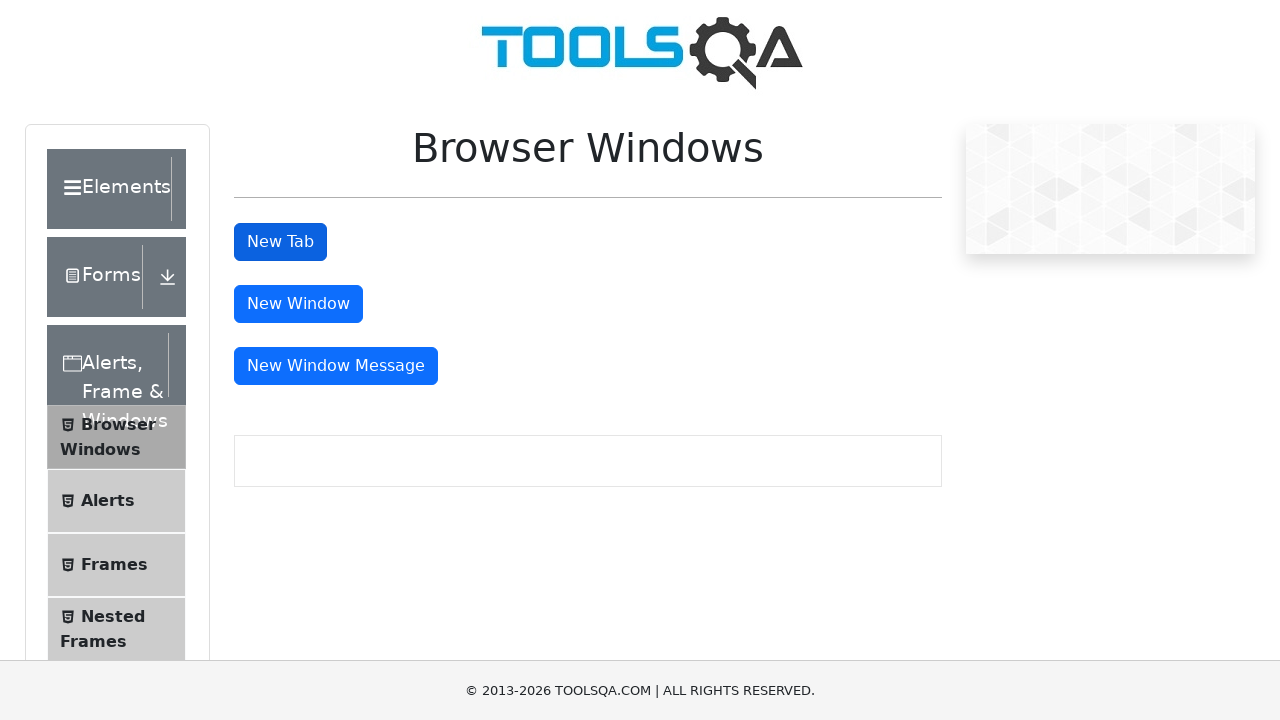

Retrieved new tab page object
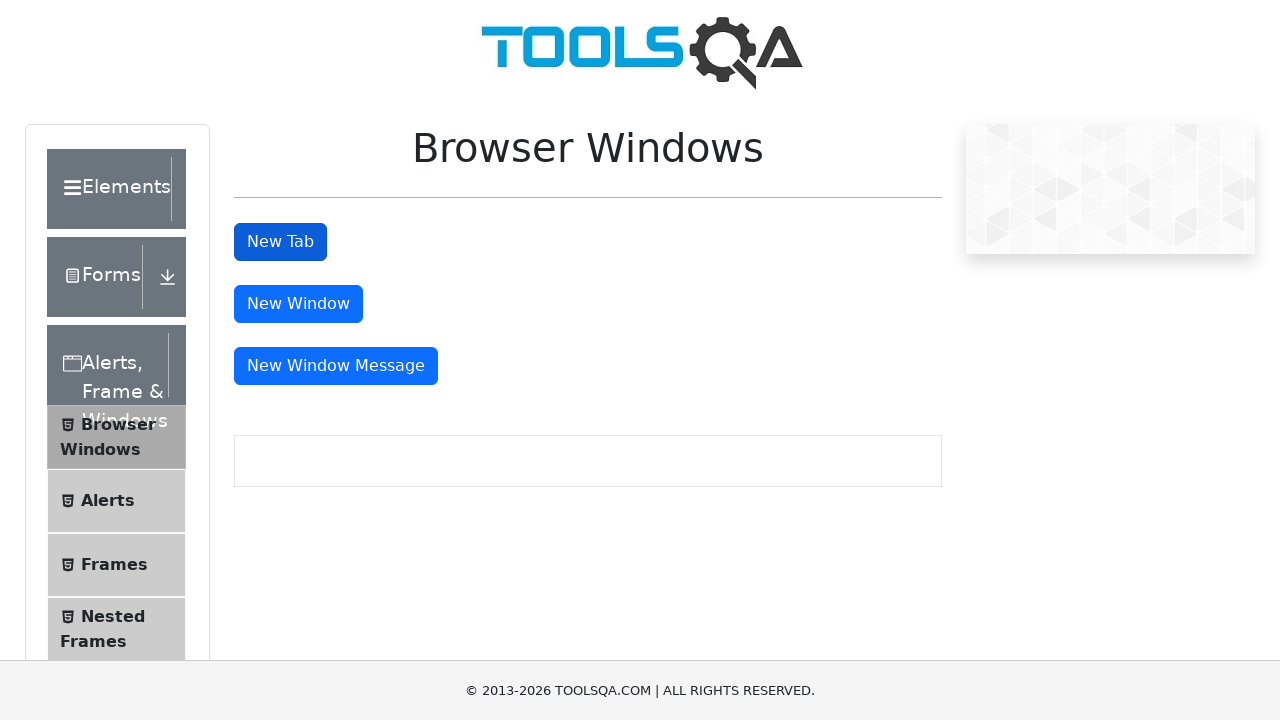

Sample heading element loaded in new tab
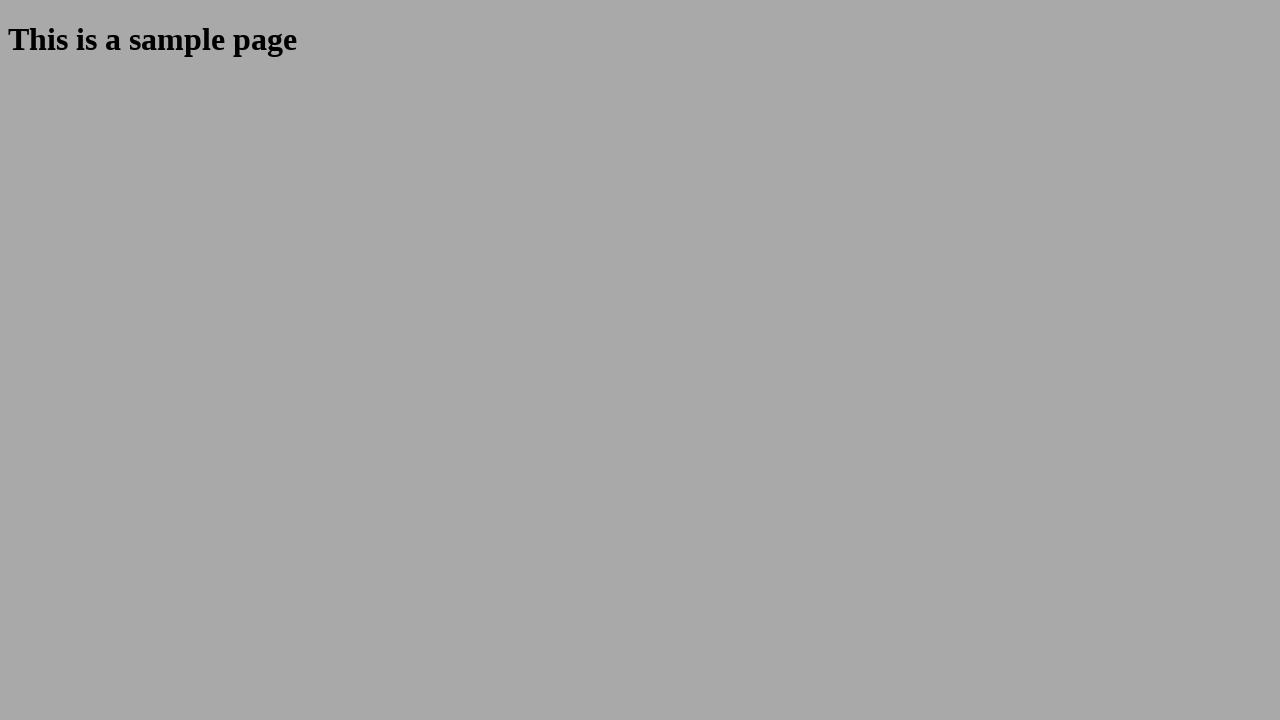

Retrieved heading text: 'This is a sample page'
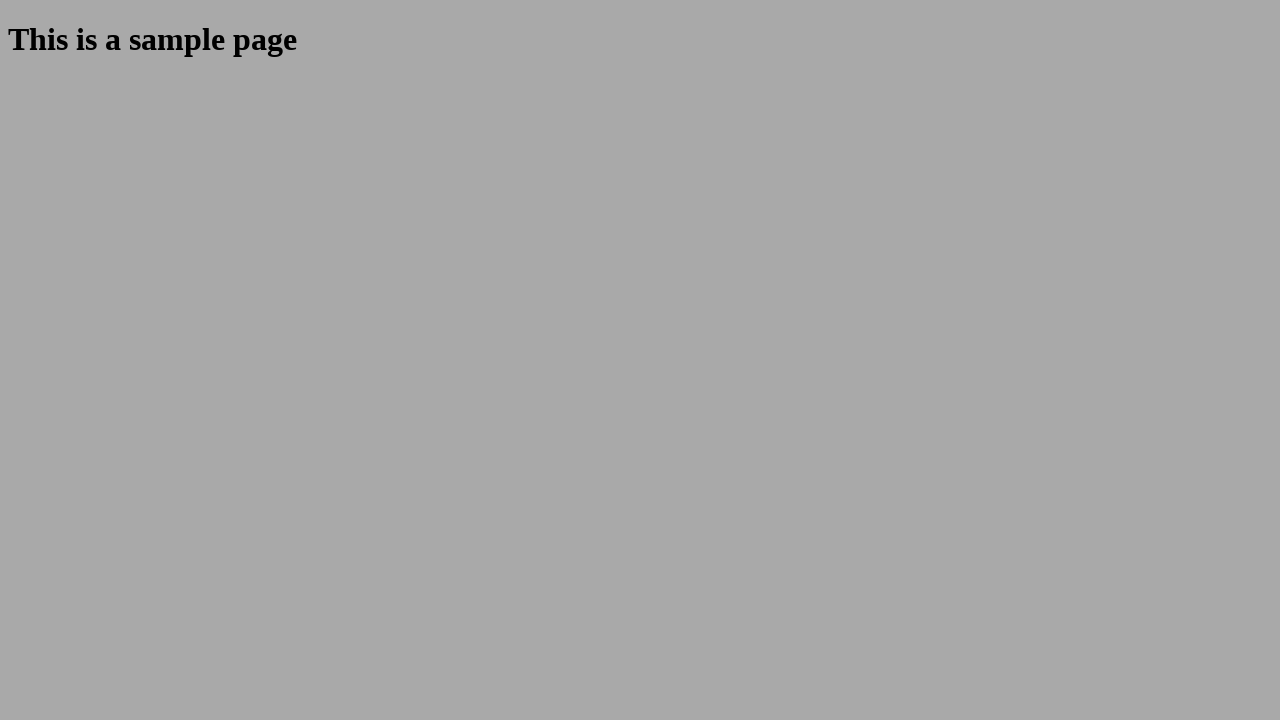

Verified heading matches expected text 'This is a sample page'
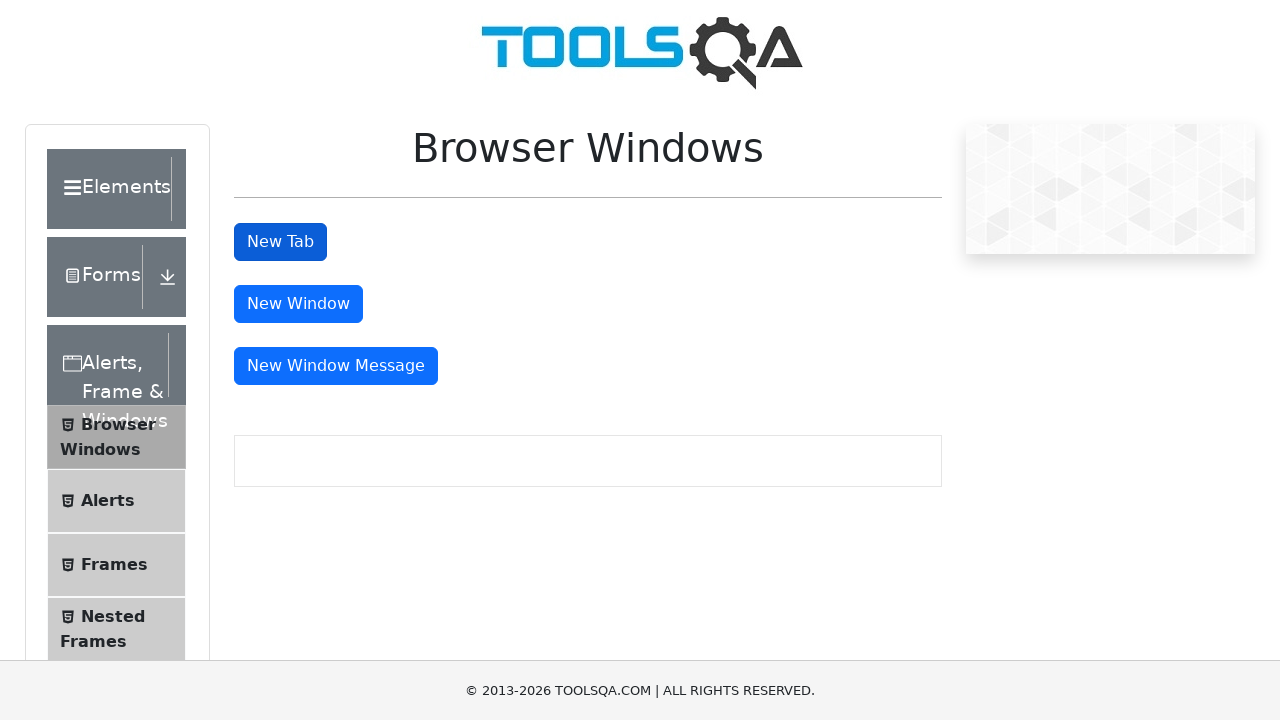

Closed new tab
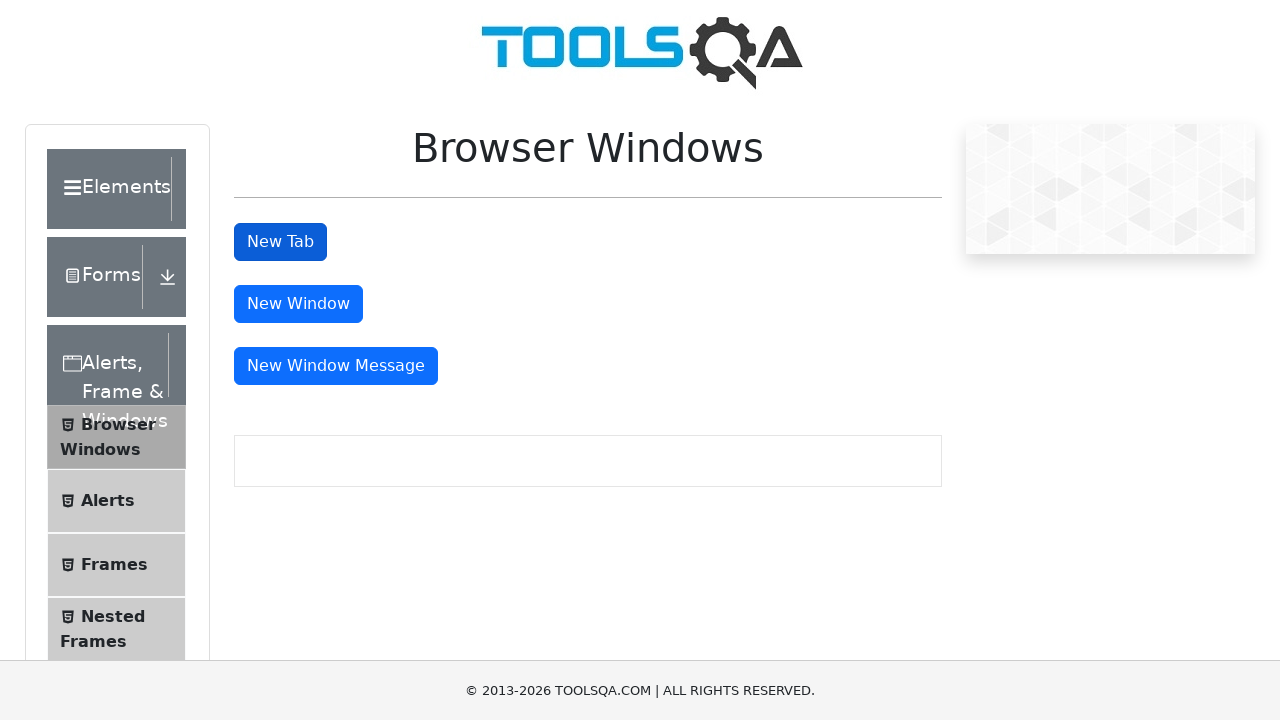

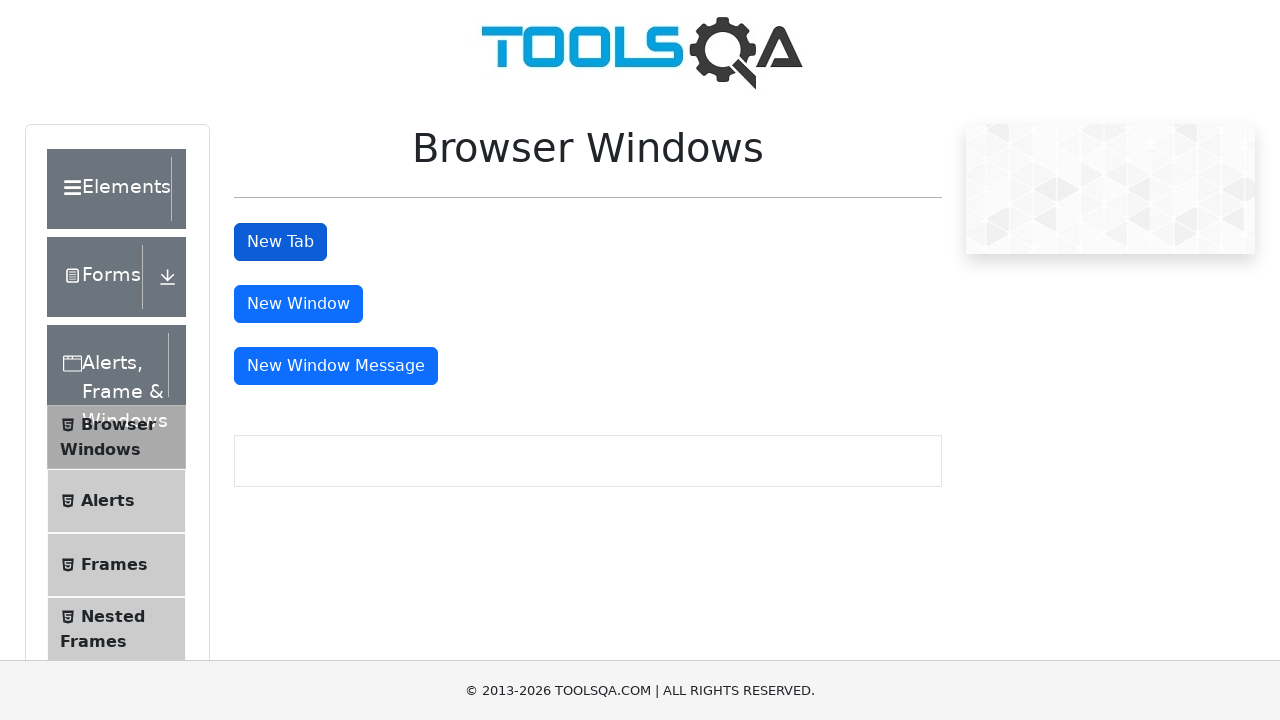